Tests the Input Form Submit functionality on LambdaTest Selenium Playground by navigating to the form, filling out all fields (name, email, password, company, website, country, city, addresses, state, zip), and submitting the form to verify successful submission.

Starting URL: https://www.lambdatest.com/selenium-playground

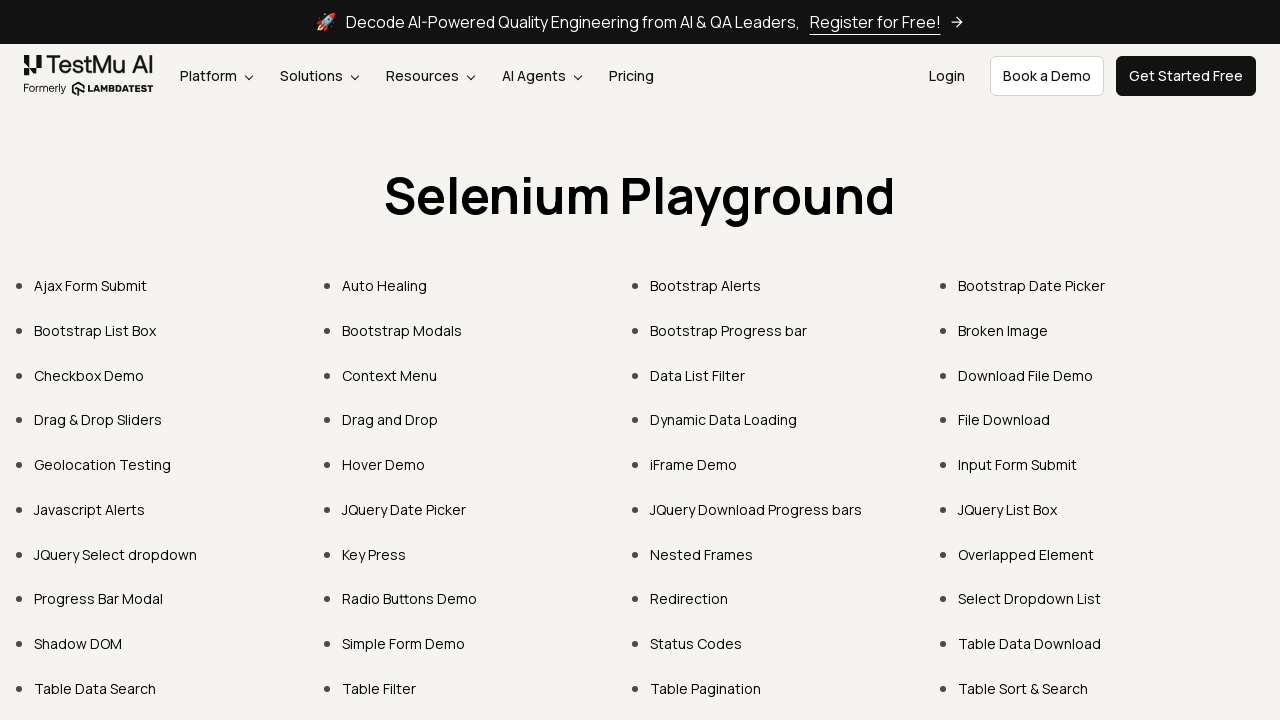

Set viewport to Samsung Note 9 dimensions (360x740)
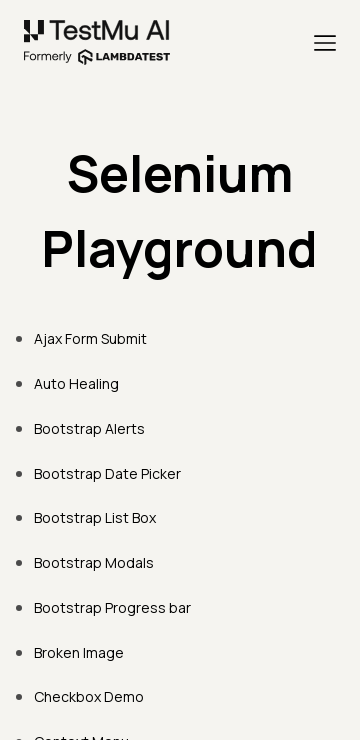

Clicked 'Input Form Submit' link at (94, 370) on text=Input Form Submit
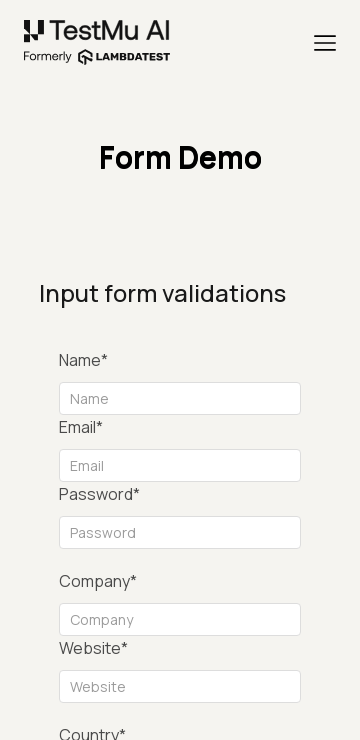

Form loaded and name field is visible
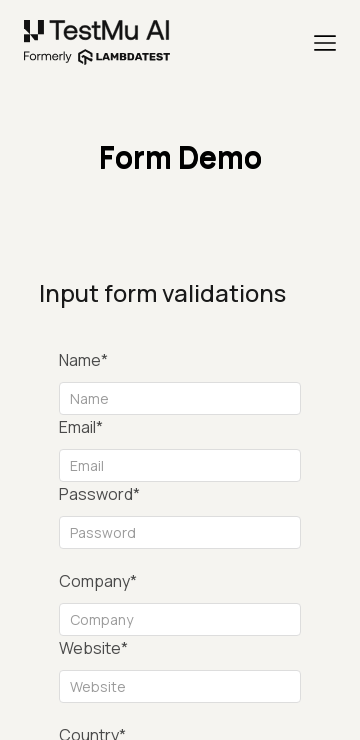

Filled name field with 'Hello' on #name
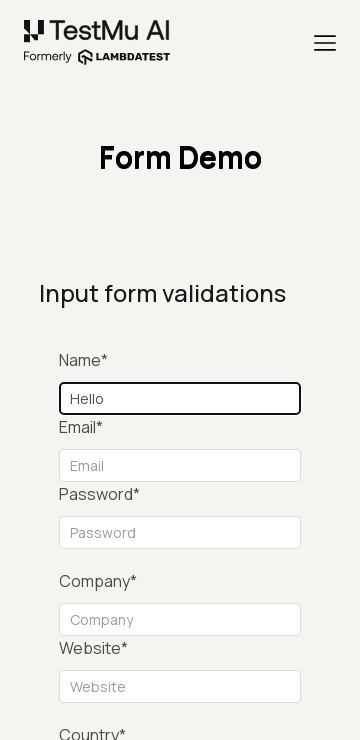

Filled email field with 'helloworld@mail.com' on #inputEmail4
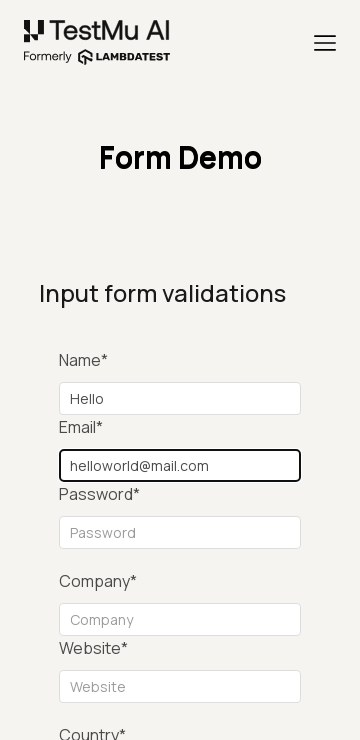

Filled password field with 'HelloWorld@23' on #inputPassword4
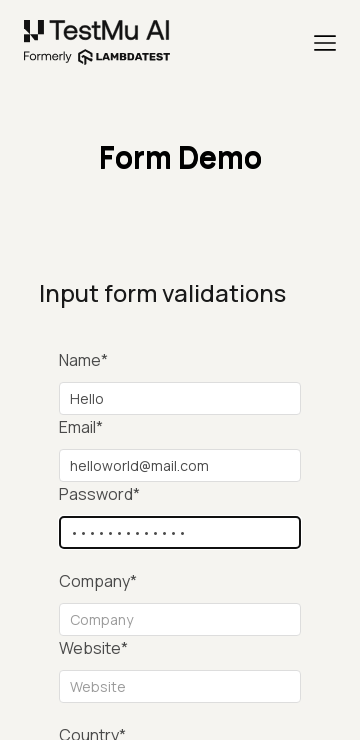

Filled company field with 'HelloWorld' on #company
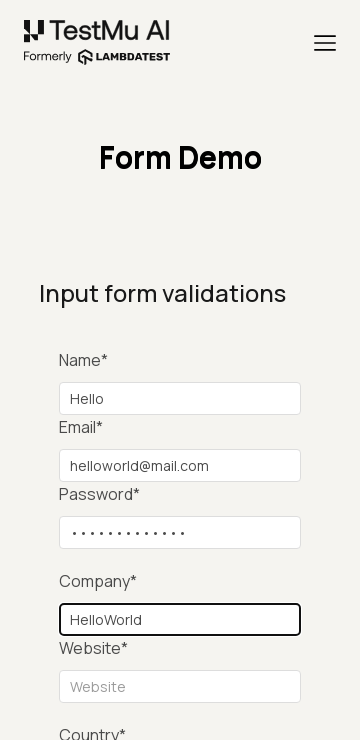

Filled website field with 'www.ajsndsad.com' on #websitename
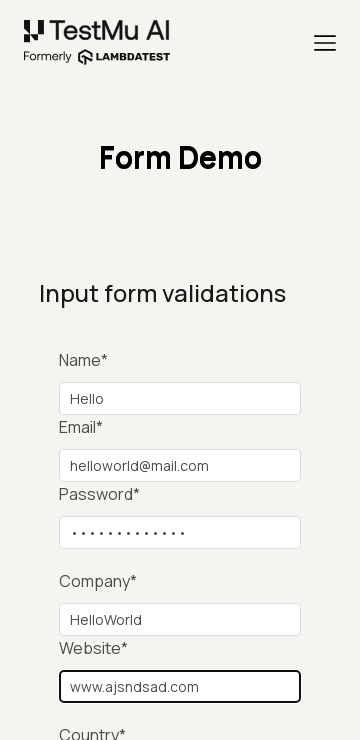

Selected 'IN' (India) from country dropdown on //*[@id="seleniumform"]/div[3]/div[1]/select
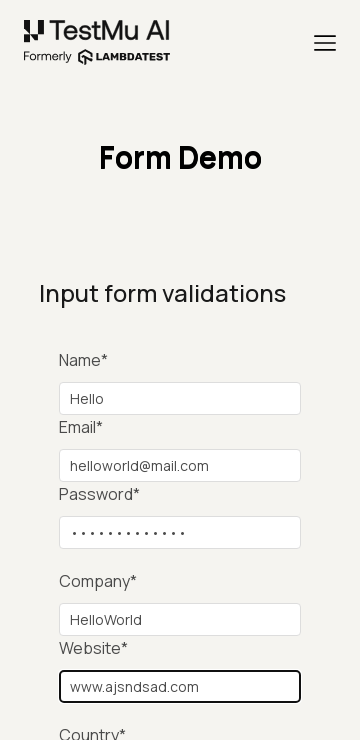

Filled city field with 'tiruppur' on #inputCity
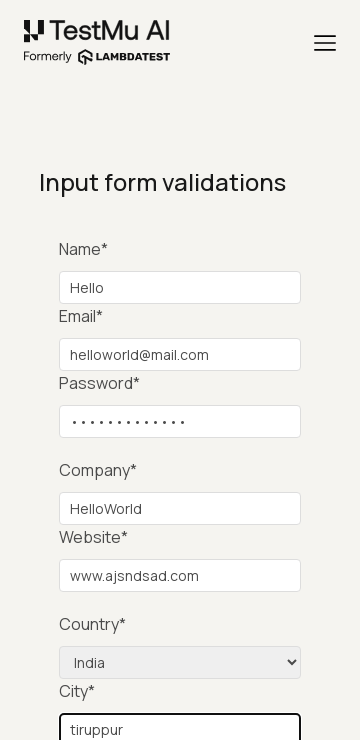

Filled address 1 field with 'tanson' on #inputAddress1
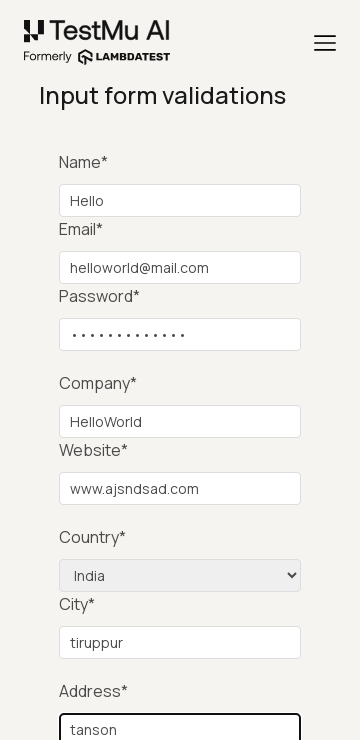

Filled address 2 field with 'work' on #inputAddress2
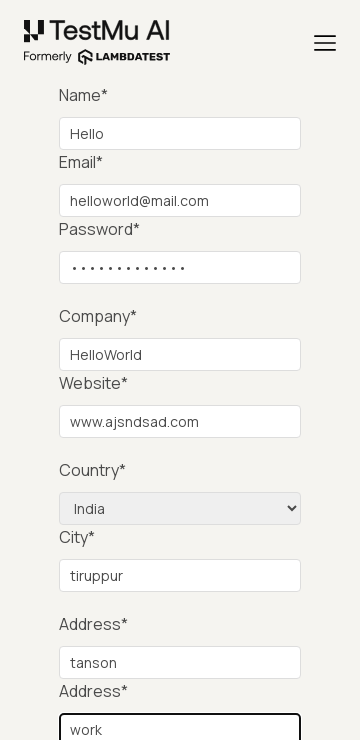

Filled state field with 'tamilnadu' on #inputState
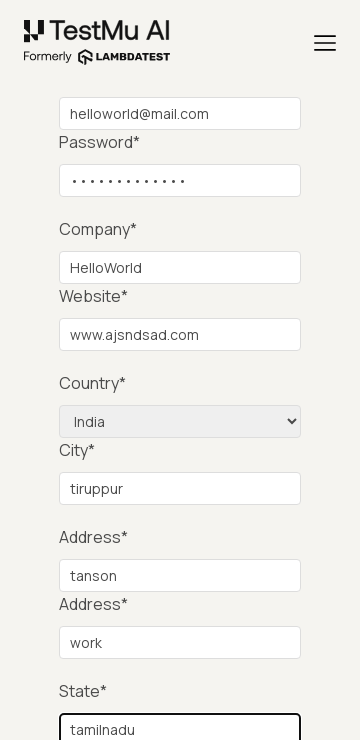

Filled zip code field with '641602' on #inputZip
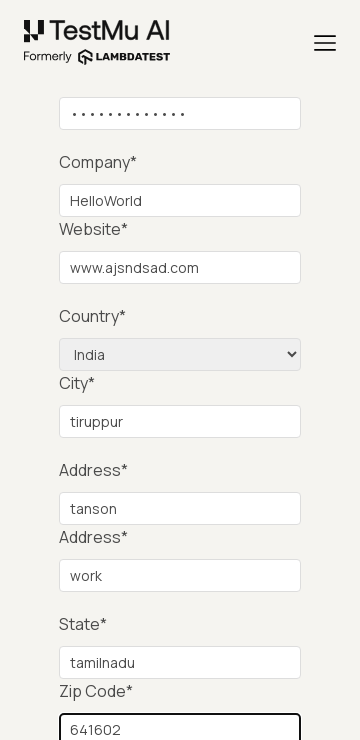

Clicked submit button at (211, 370) on .bg-lambda-900
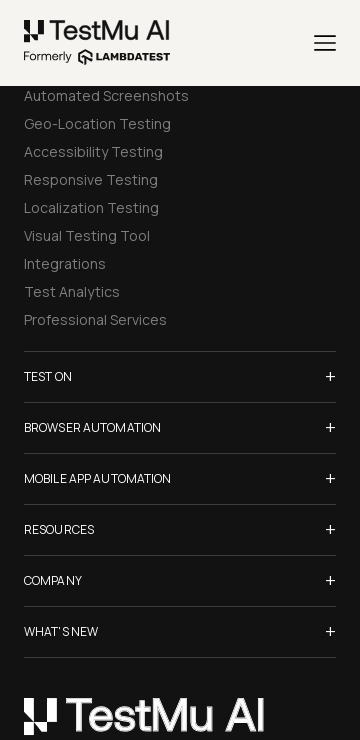

Scrolled to top of page
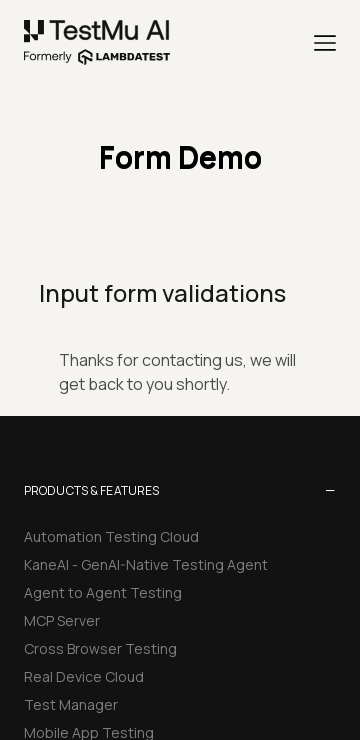

Success message appeared: 'Thanks for contacting us, we will get back to you shortly.'
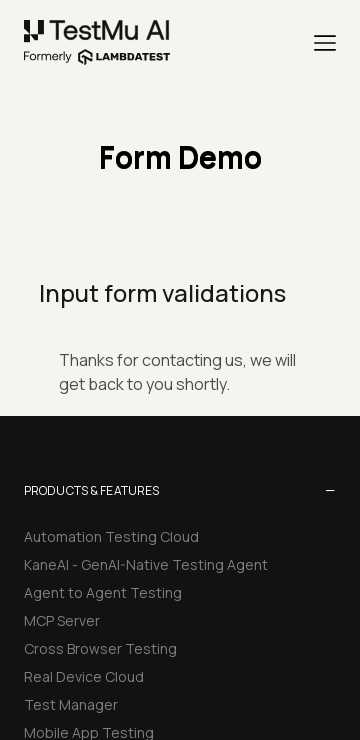

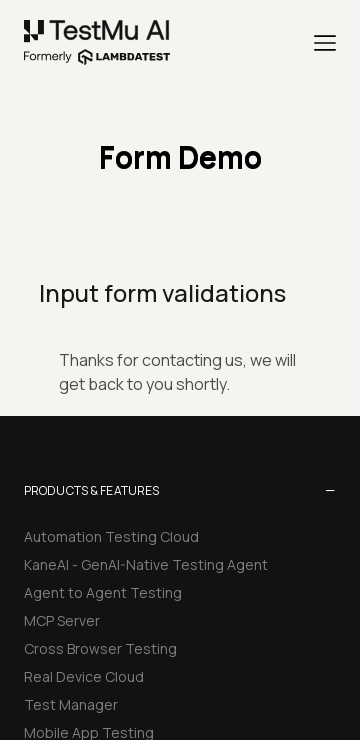